Tests prompt alert by clicking the button, entering text into the prompt, and accepting it

Starting URL: https://demoqa.com/alerts

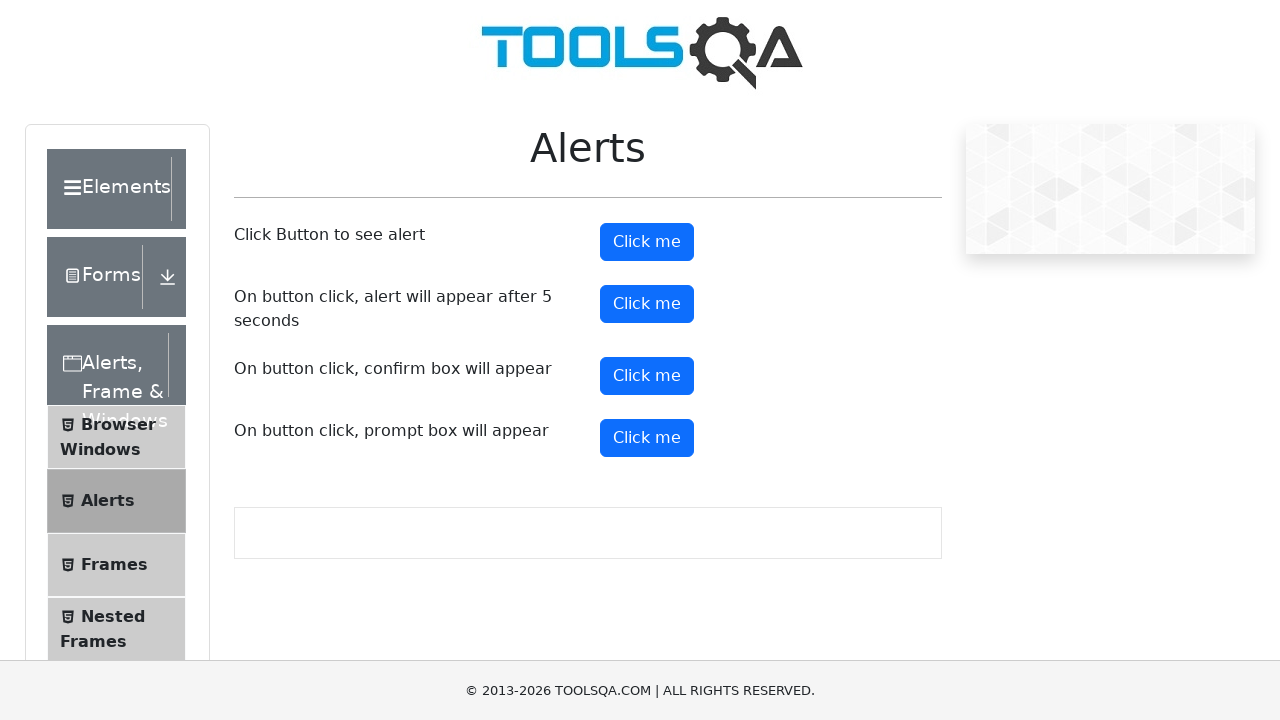

Set up dialog handler to accept prompt with text 'Rose'
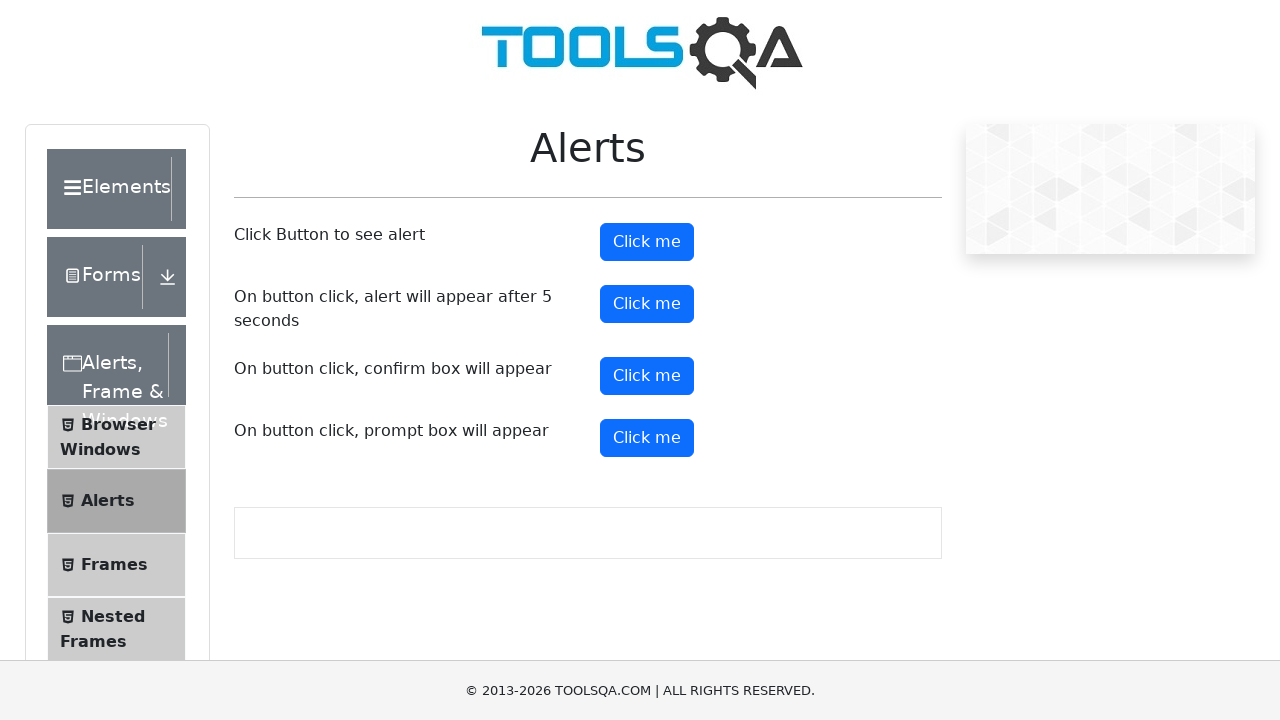

Clicked prompt button to trigger alert dialog at (647, 438) on #promtButton
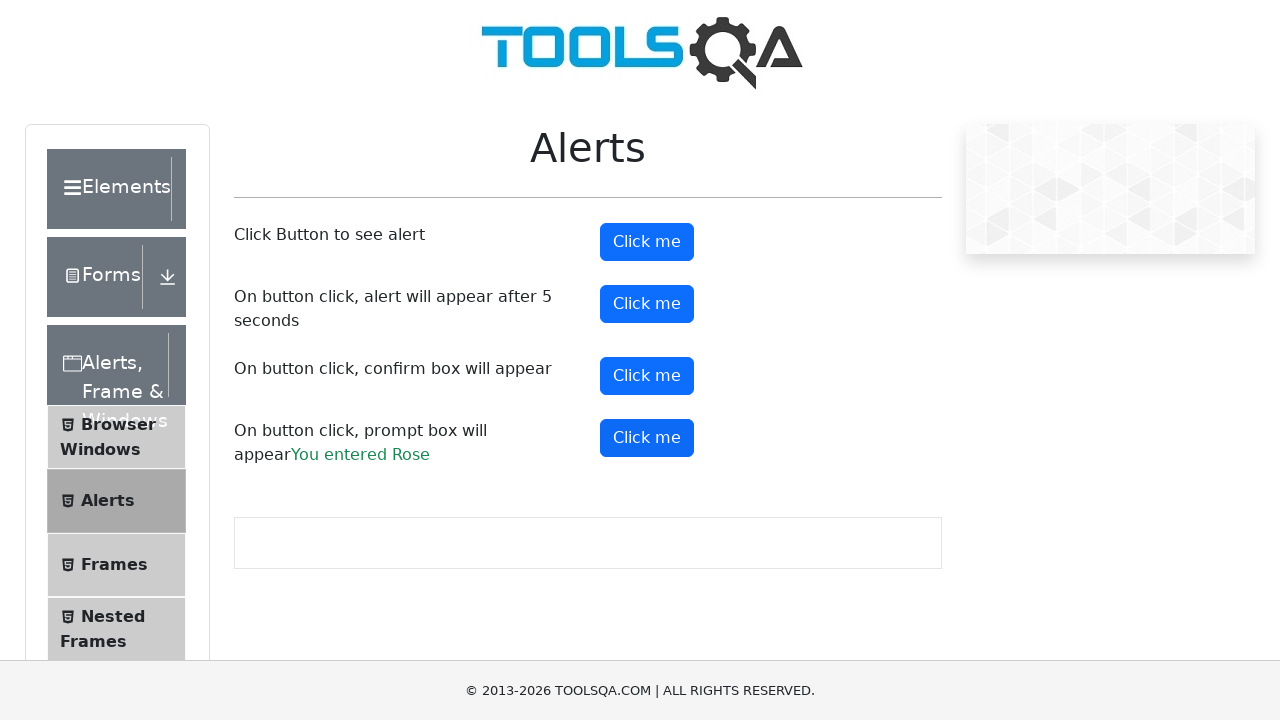

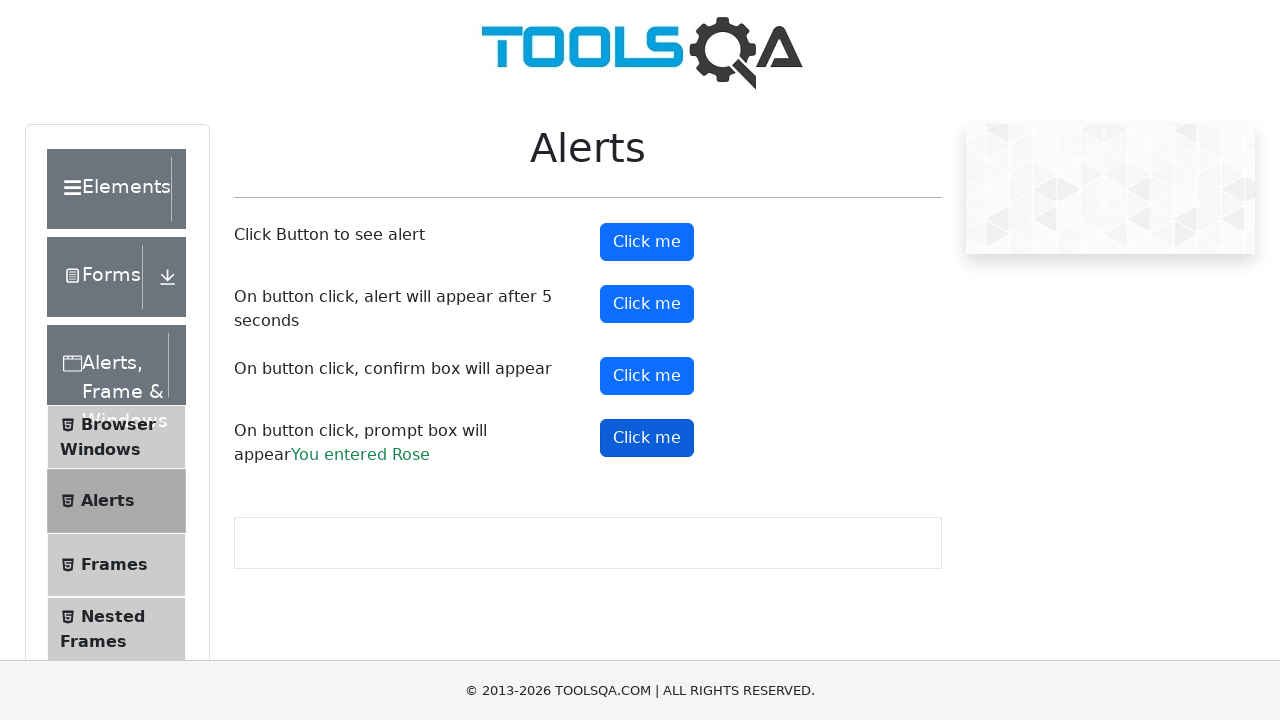